Tests that hovering over the total button does not display a cart preview when the cart is empty

Starting URL: https://coffee-cart.app/

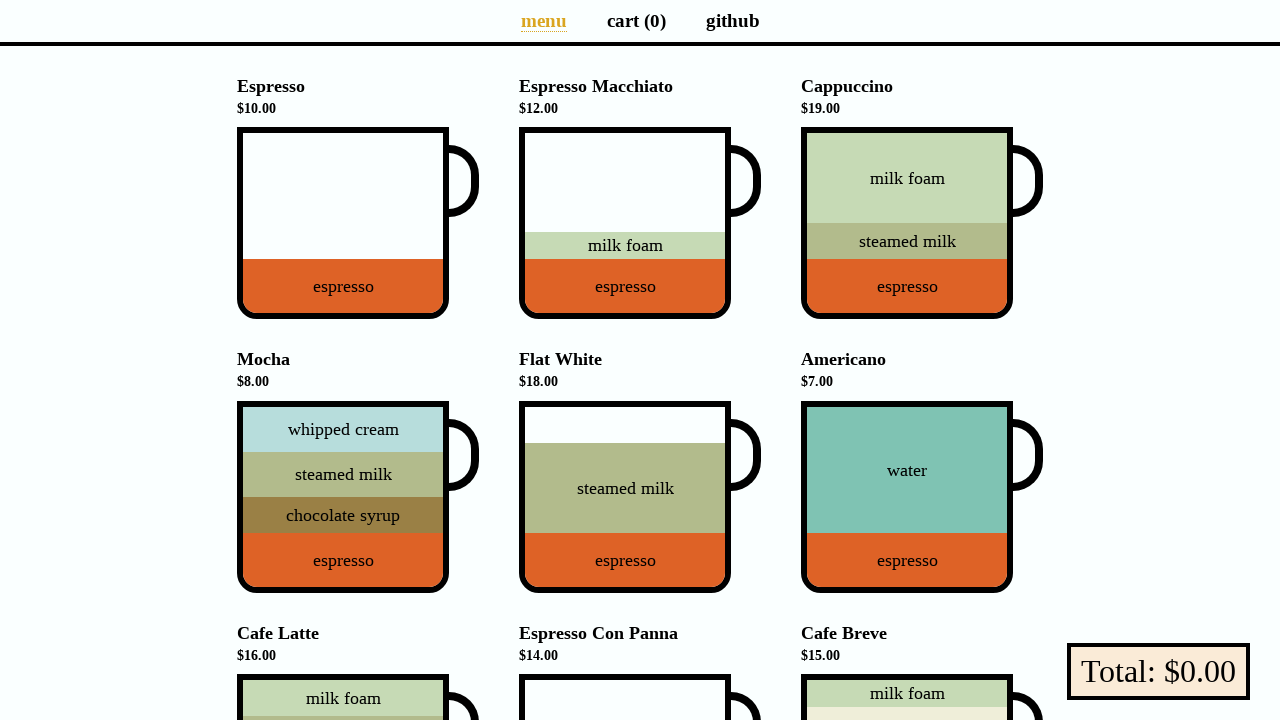

Waited for checkout button to be present in the DOM
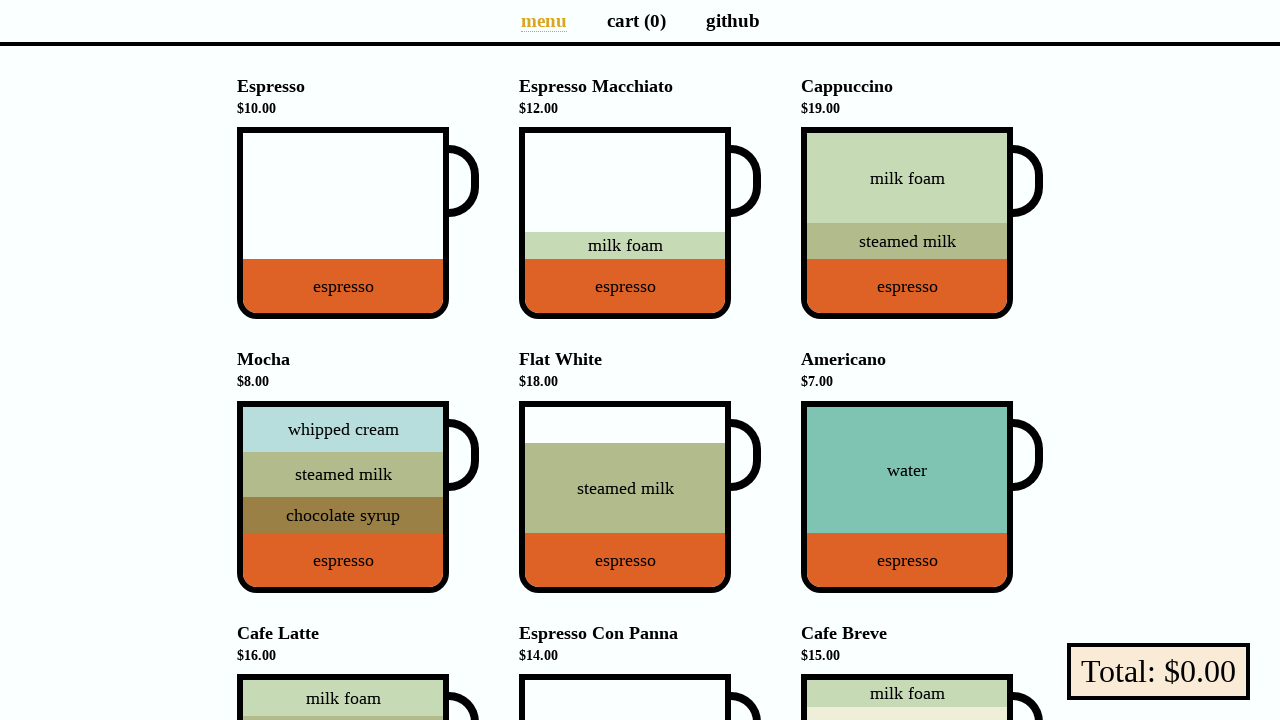

Located the checkout button element
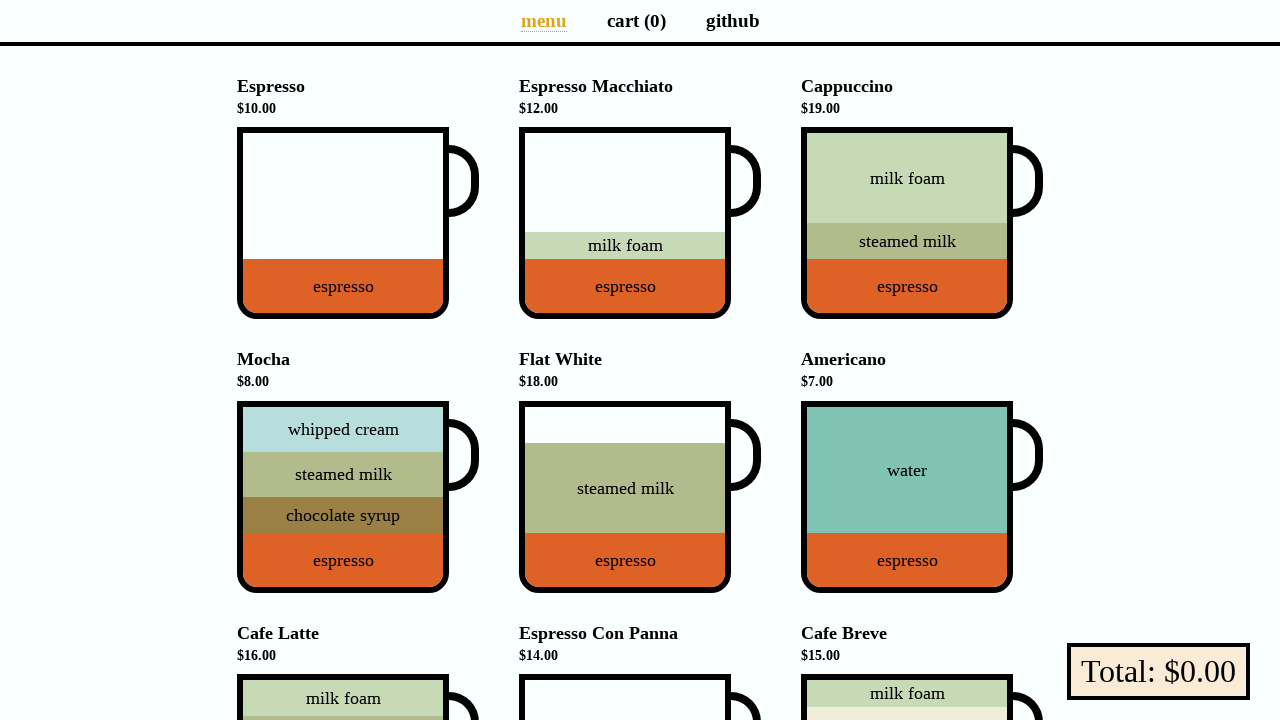

Hovered over the checkout button at (1158, 672) on [aria-label='Proceed to checkout']
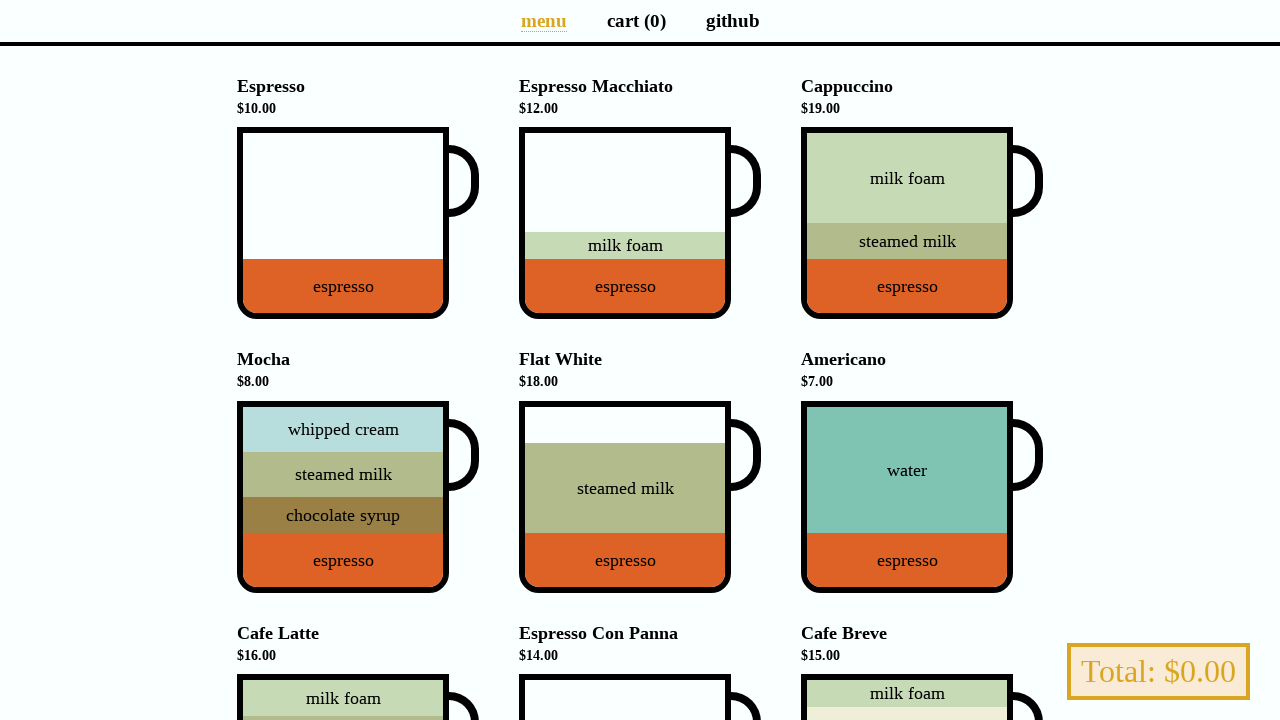

Waited 1 second to observe if cart preview appears
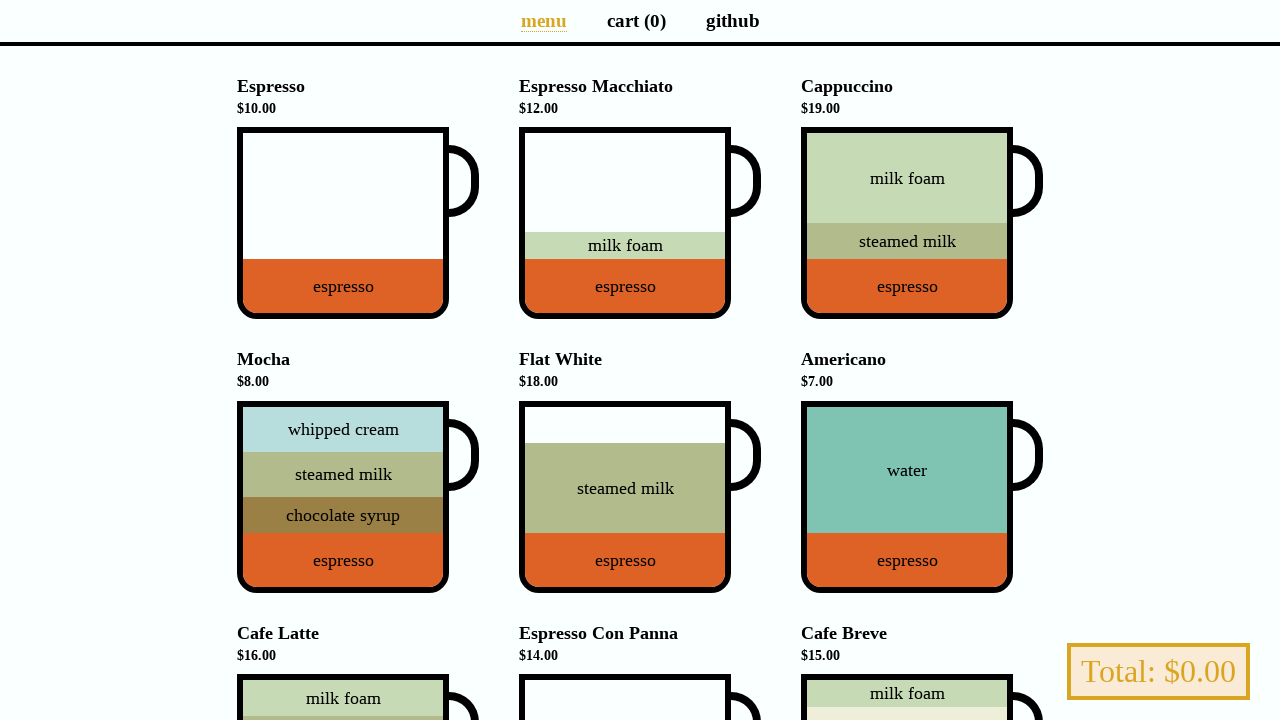

Counted cart preview elements (found: 0)
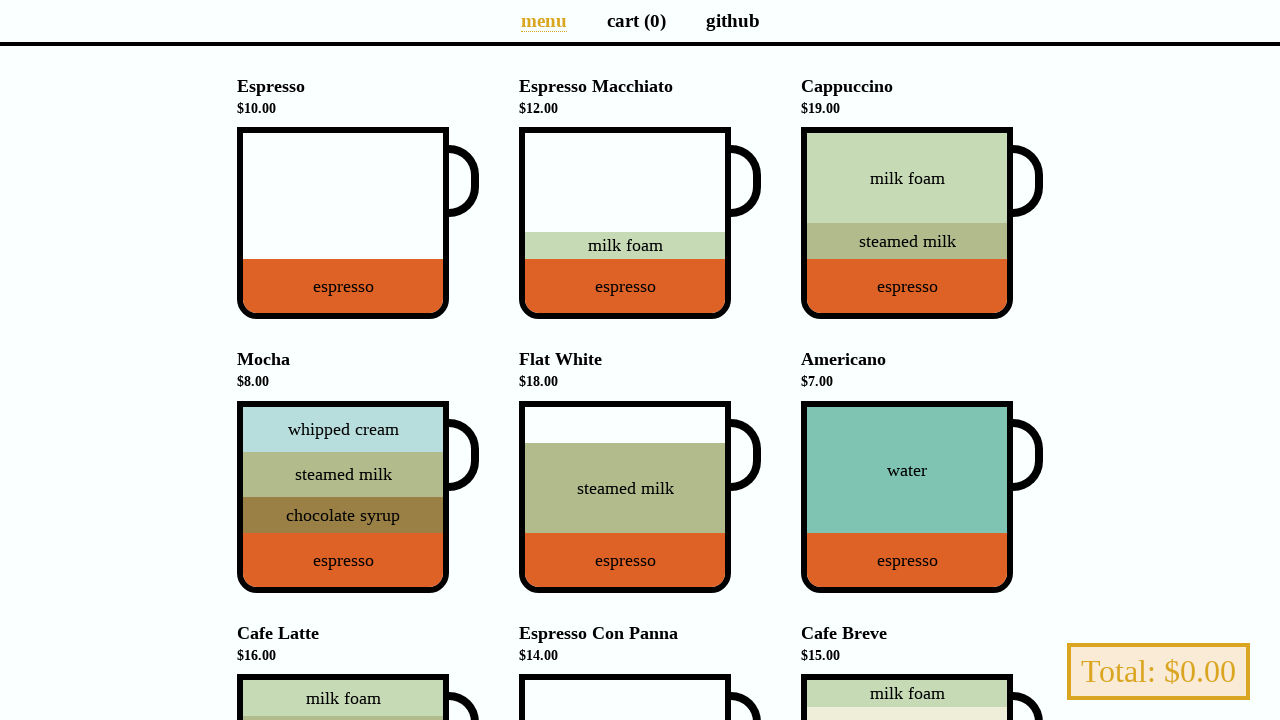

Verified that no cart preview is displayed when hovering over empty cart
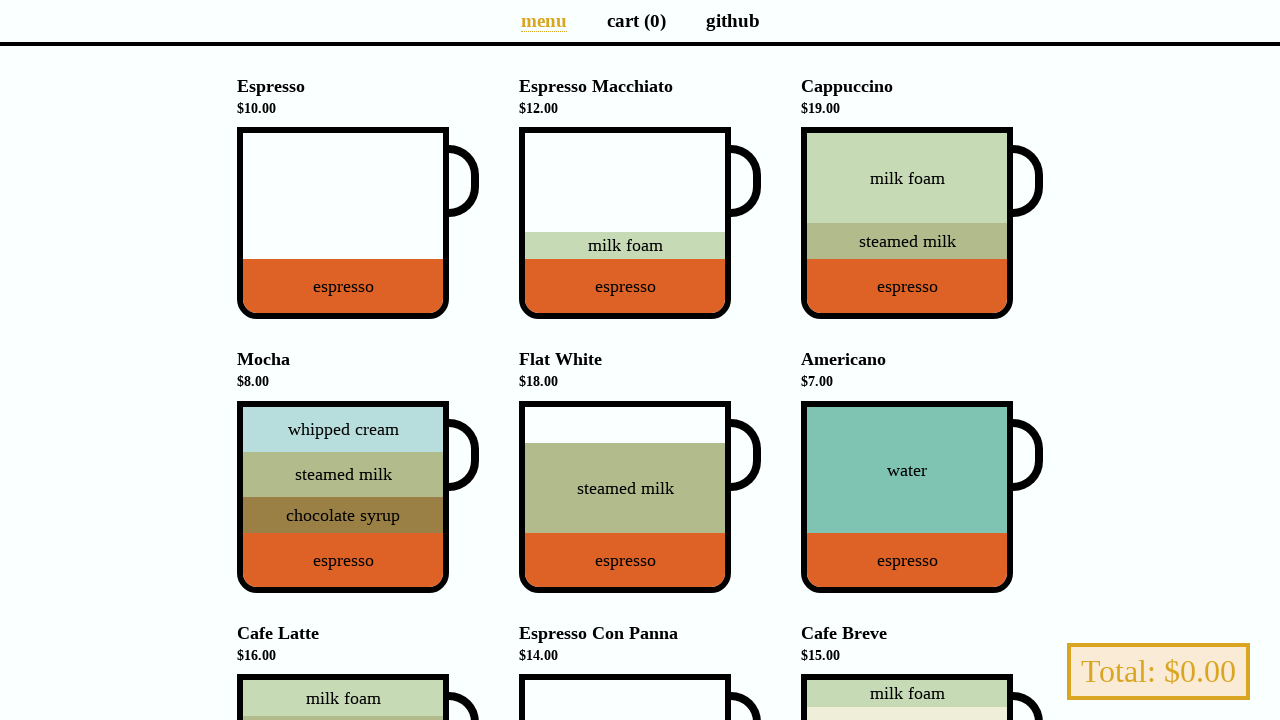

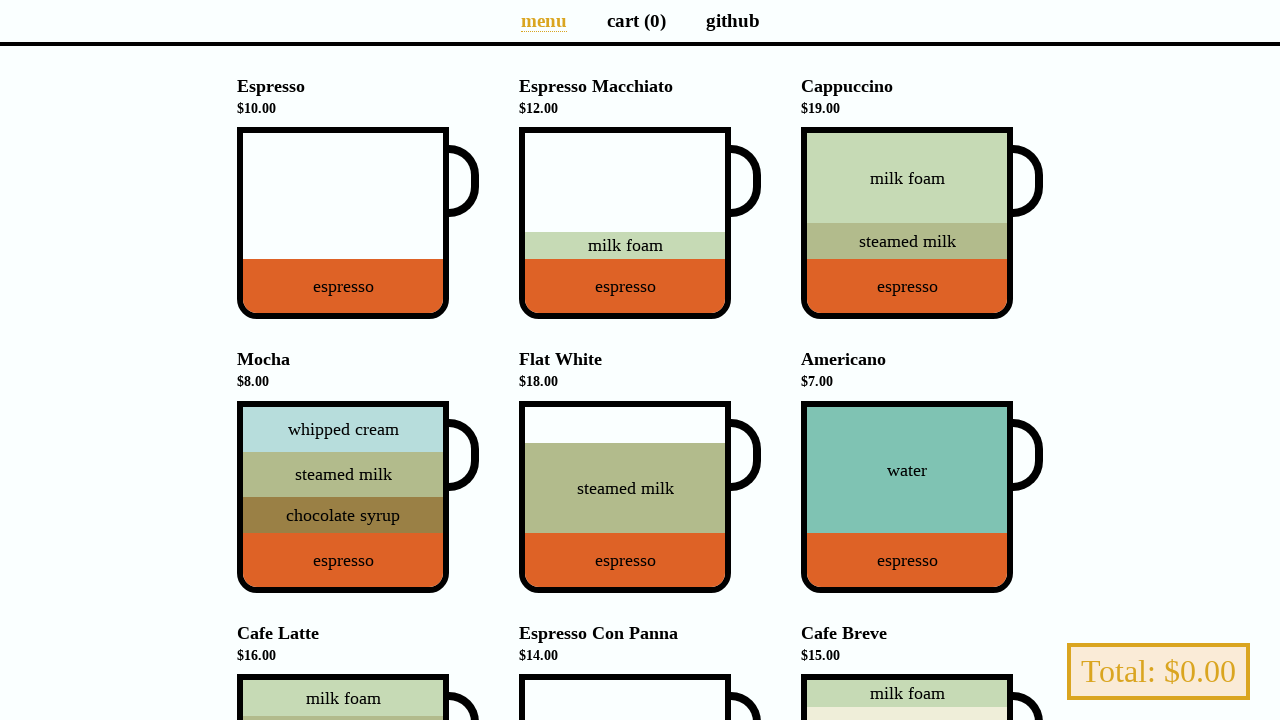